Tests that user can modify credentials after initial submission and resubmit with updated values

Starting URL: https://demoqa.com

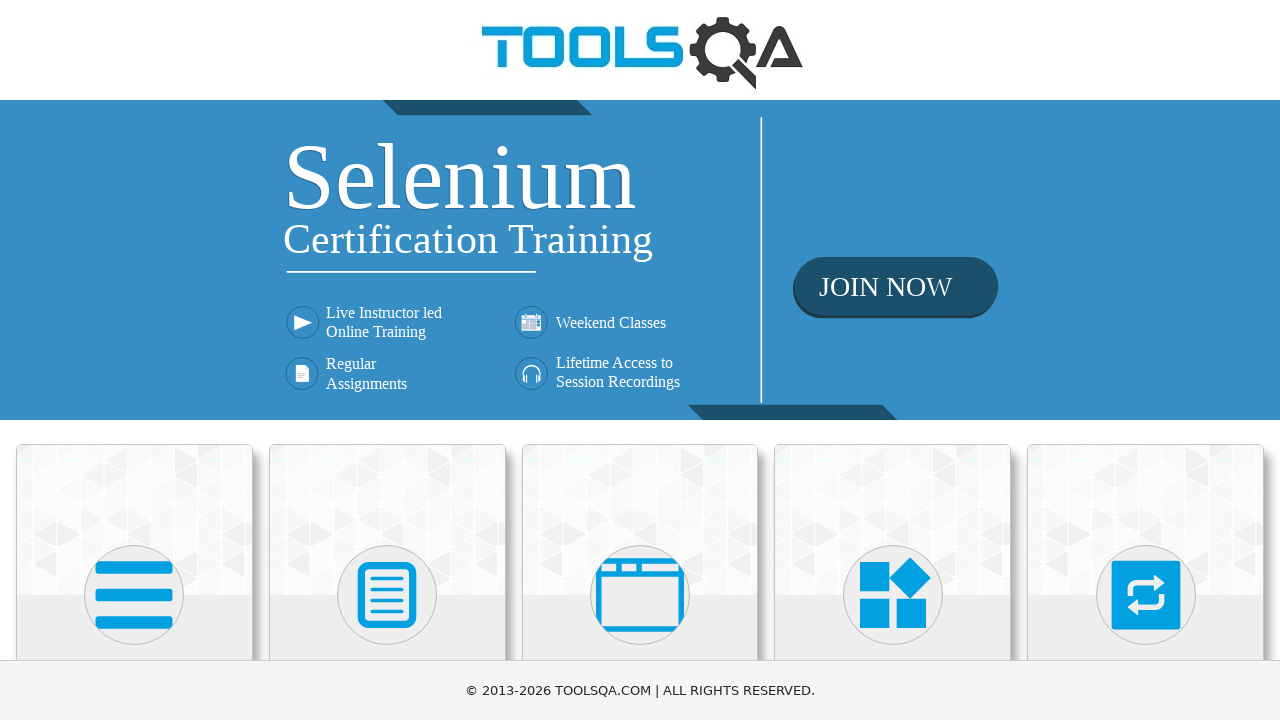

Clicked on Elements card at (134, 360) on text=Elements
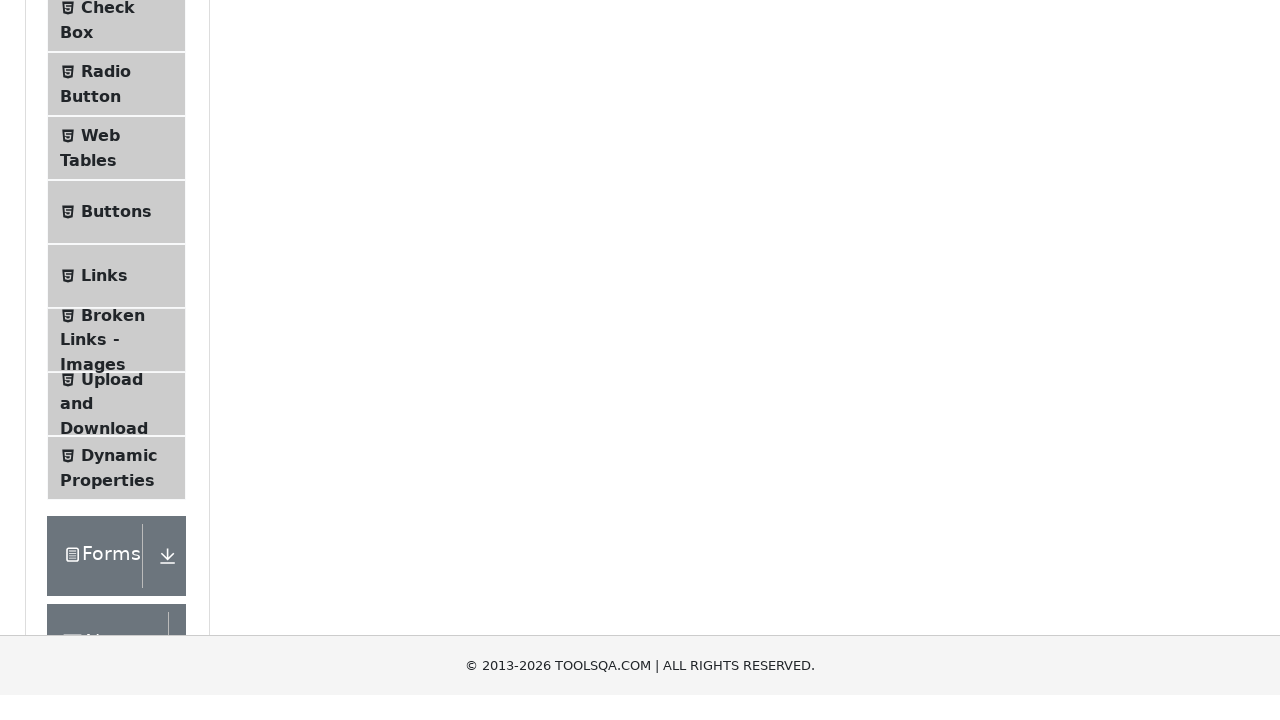

Clicked on Text Box menu item at (119, 261) on text=Text Box
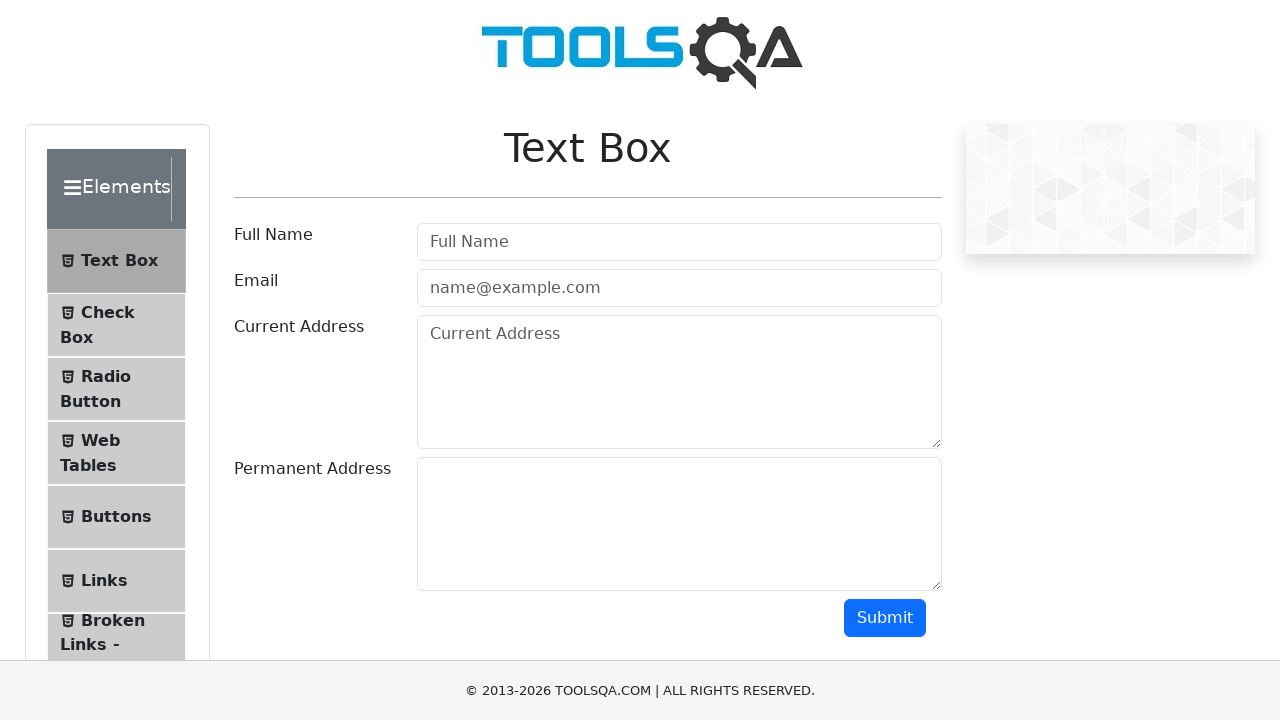

Filled userName field with 'David Brown' on #userName
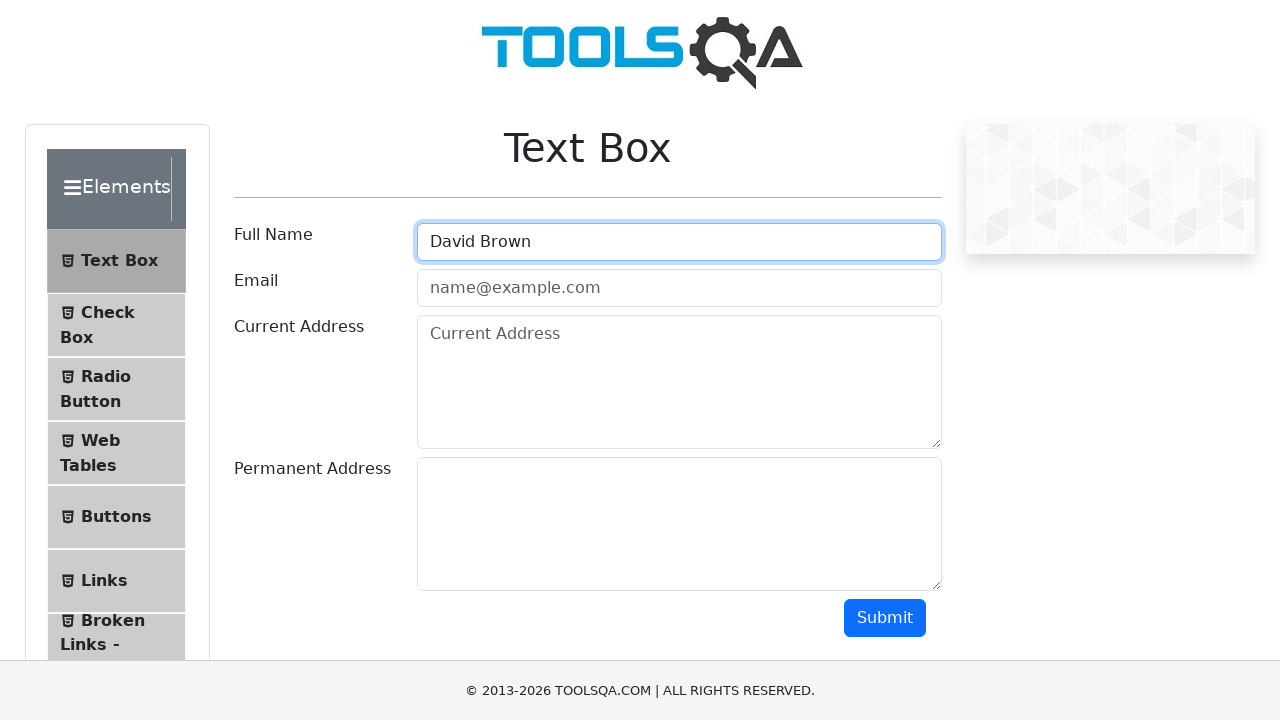

Filled userEmail field with 'david.brown@email.com' on #userEmail
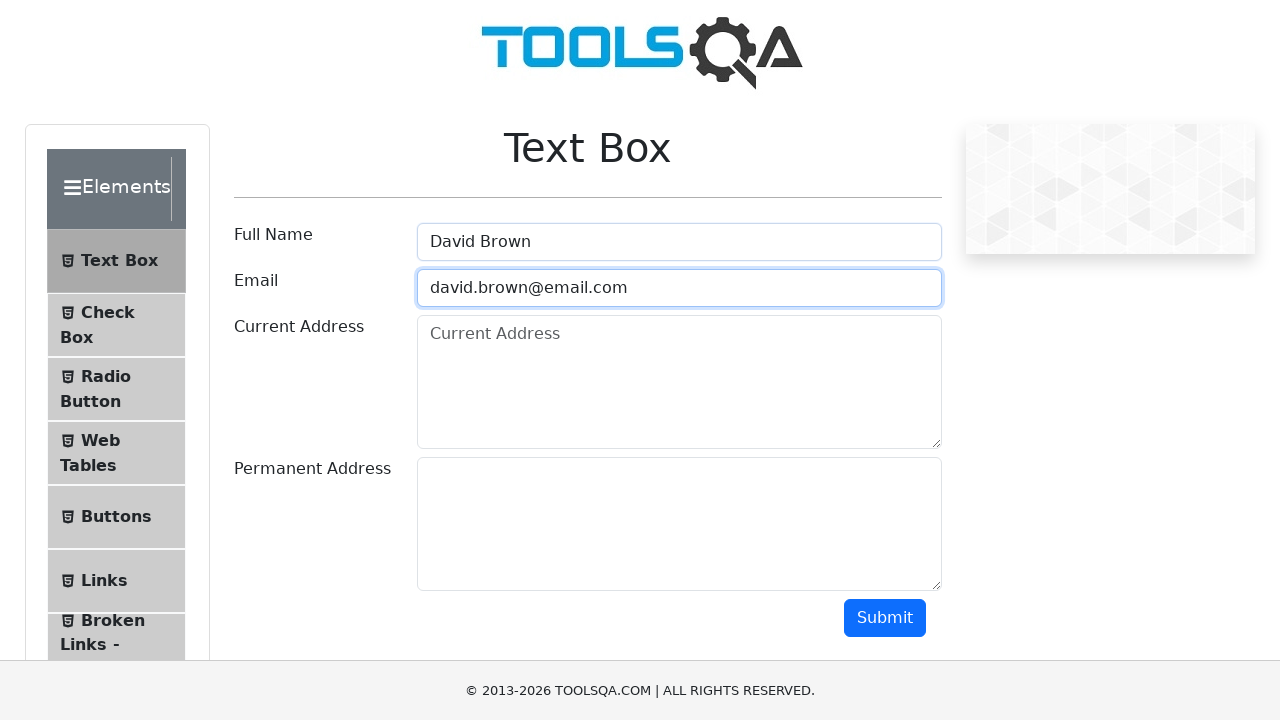

Filled currentAddress field with '888 Birch Street, Denver, CO 80201' on #currentAddress
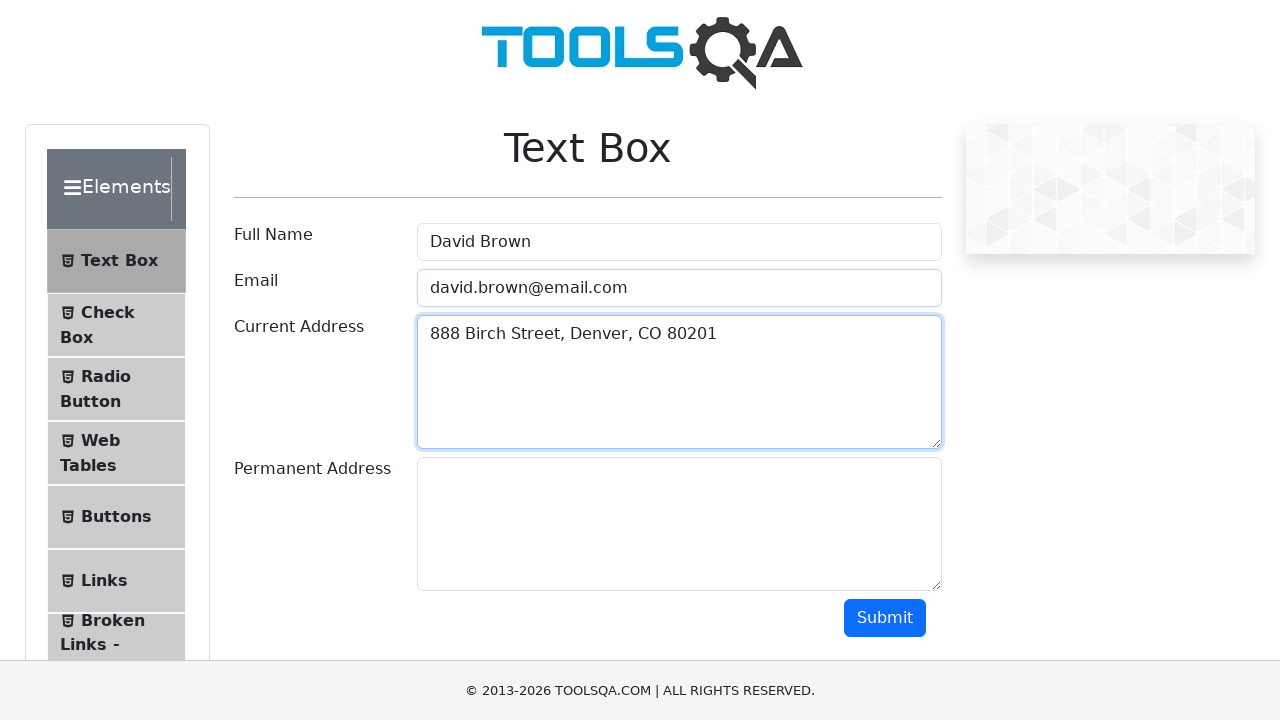

Filled permanentAddress field with '999 Willow Way, Miami, FL 33101' on #permanentAddress
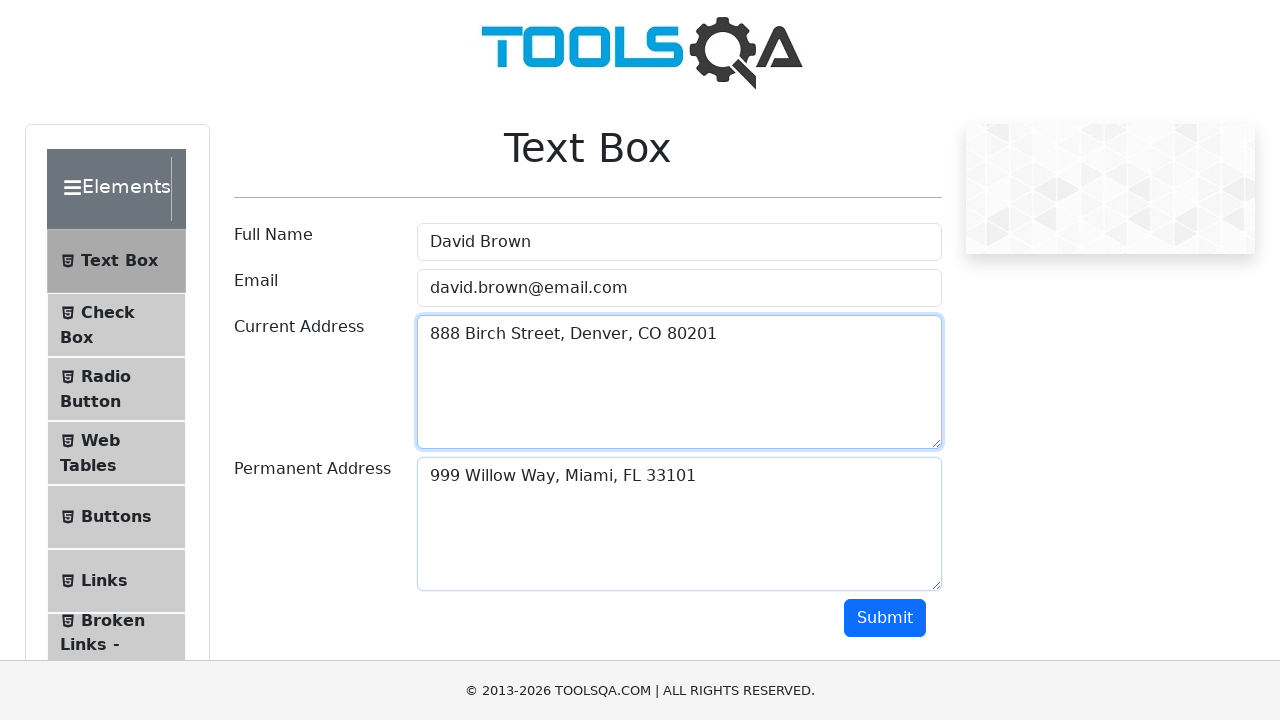

Scrolled down by 300 pixels
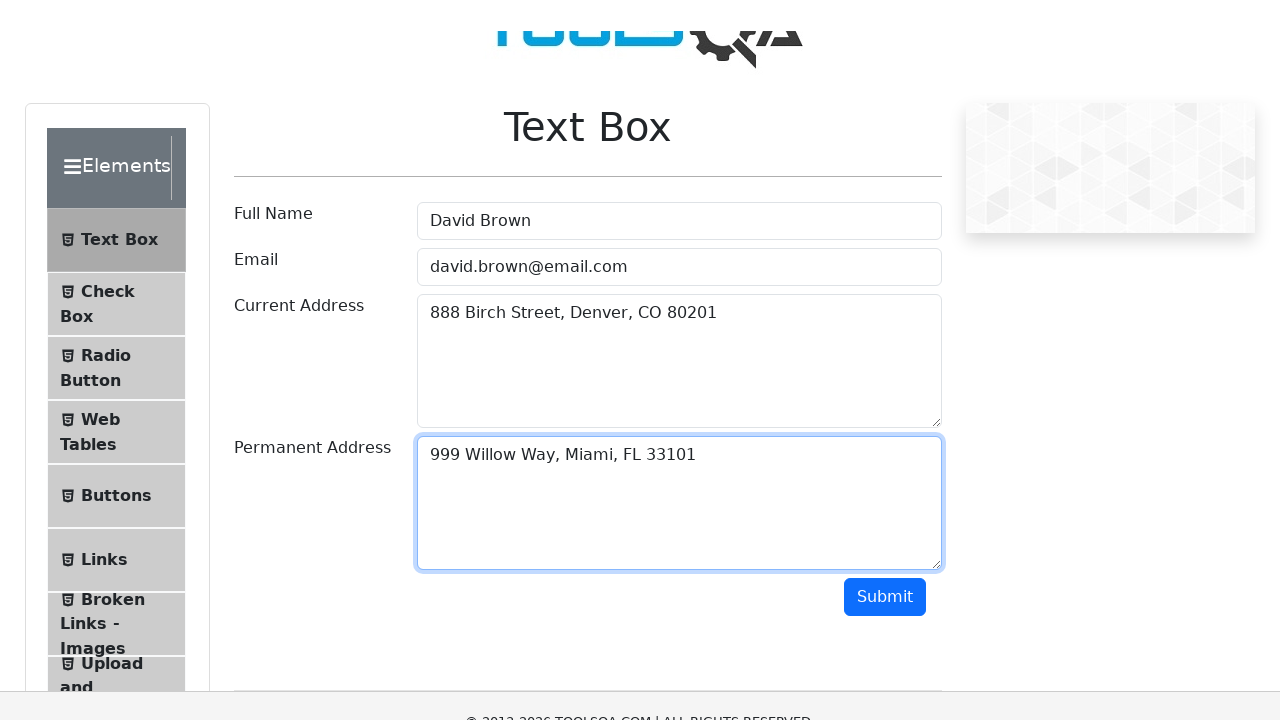

Clicked submit button to submit initial form data at (885, 318) on #submit
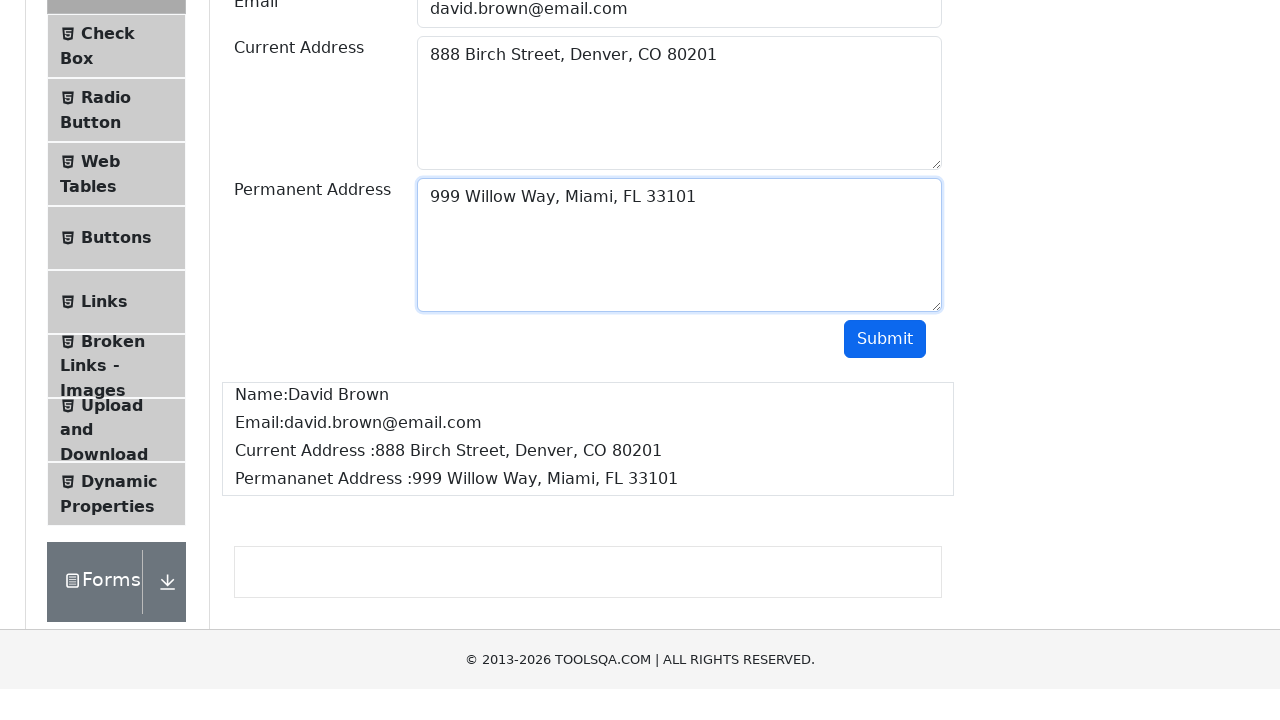

Modified userName field to 'Stefan' on #userName
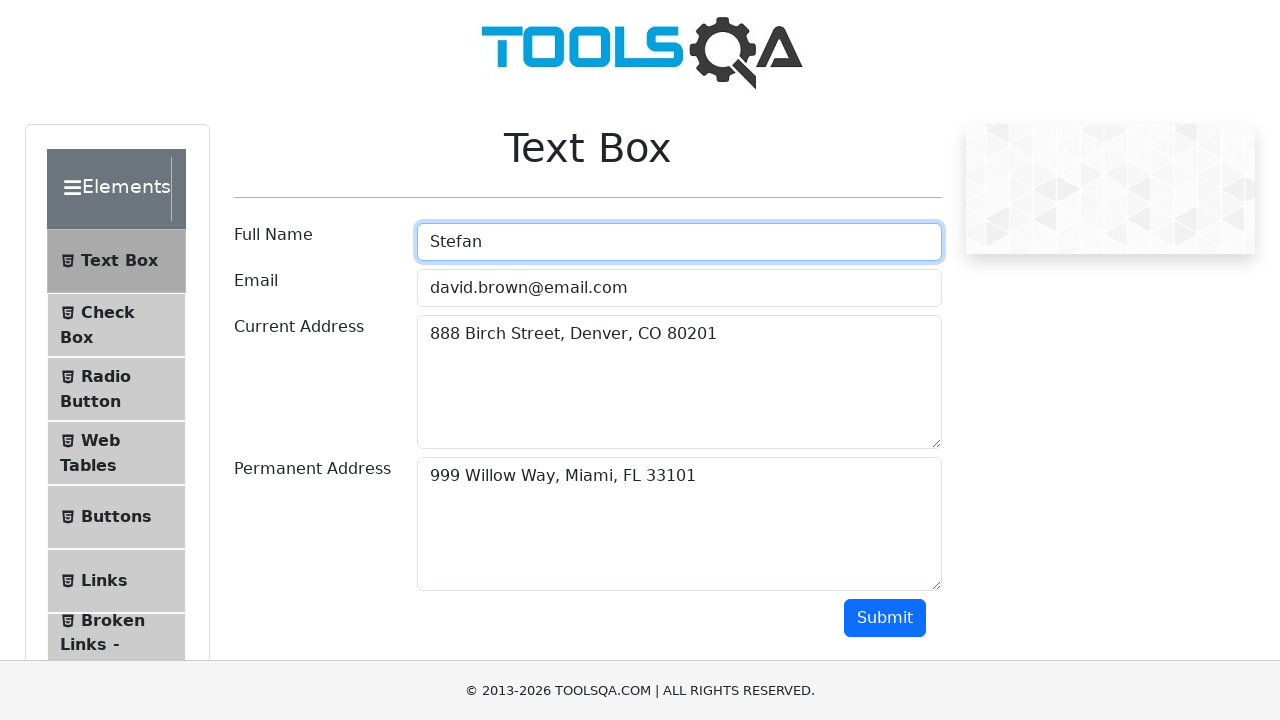

Clicked submit button to resubmit with updated name at (885, 618) on #submit
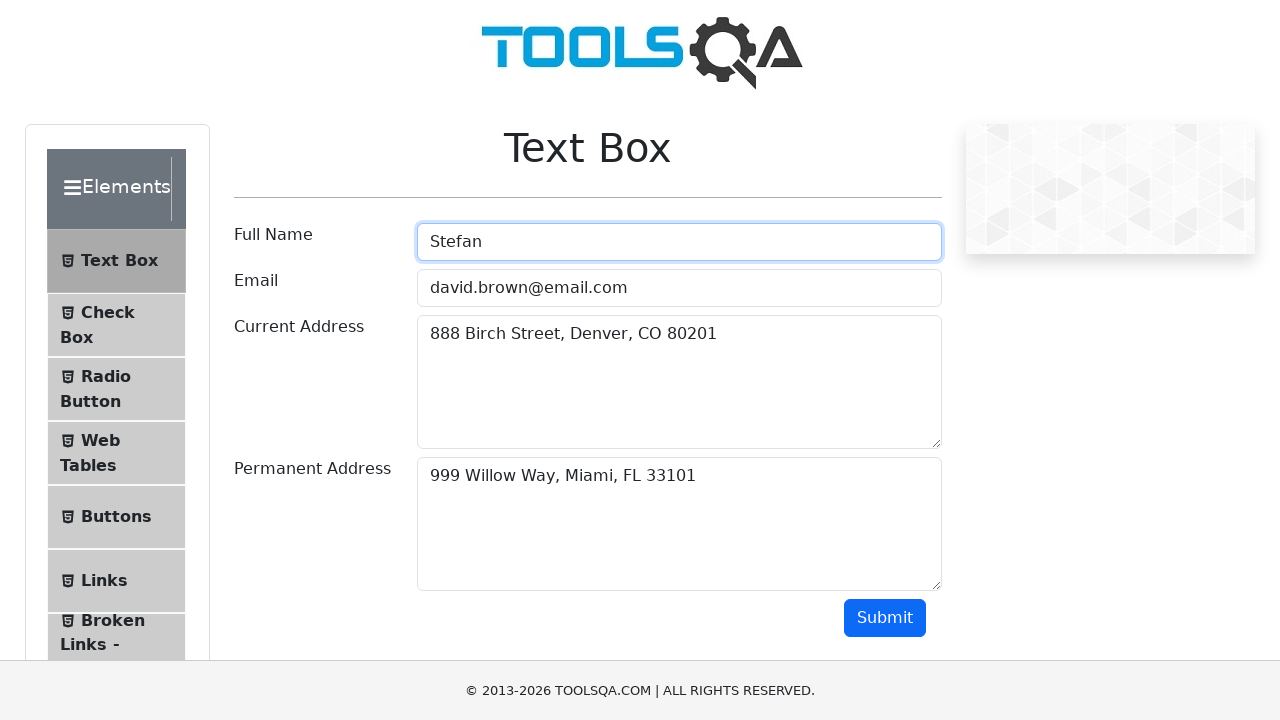

Modified userEmail field to 'sgnjatic@gmail.com' on #userEmail
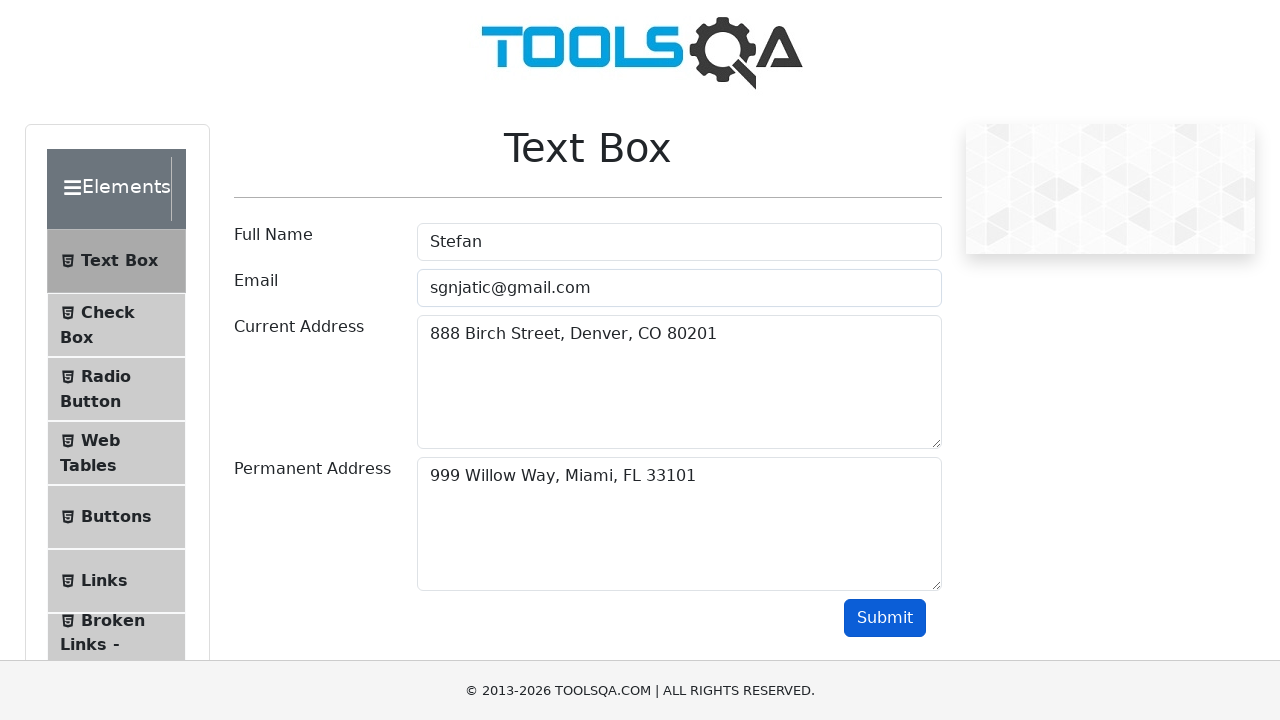

Clicked submit button to resubmit with updated email at (885, 618) on #submit
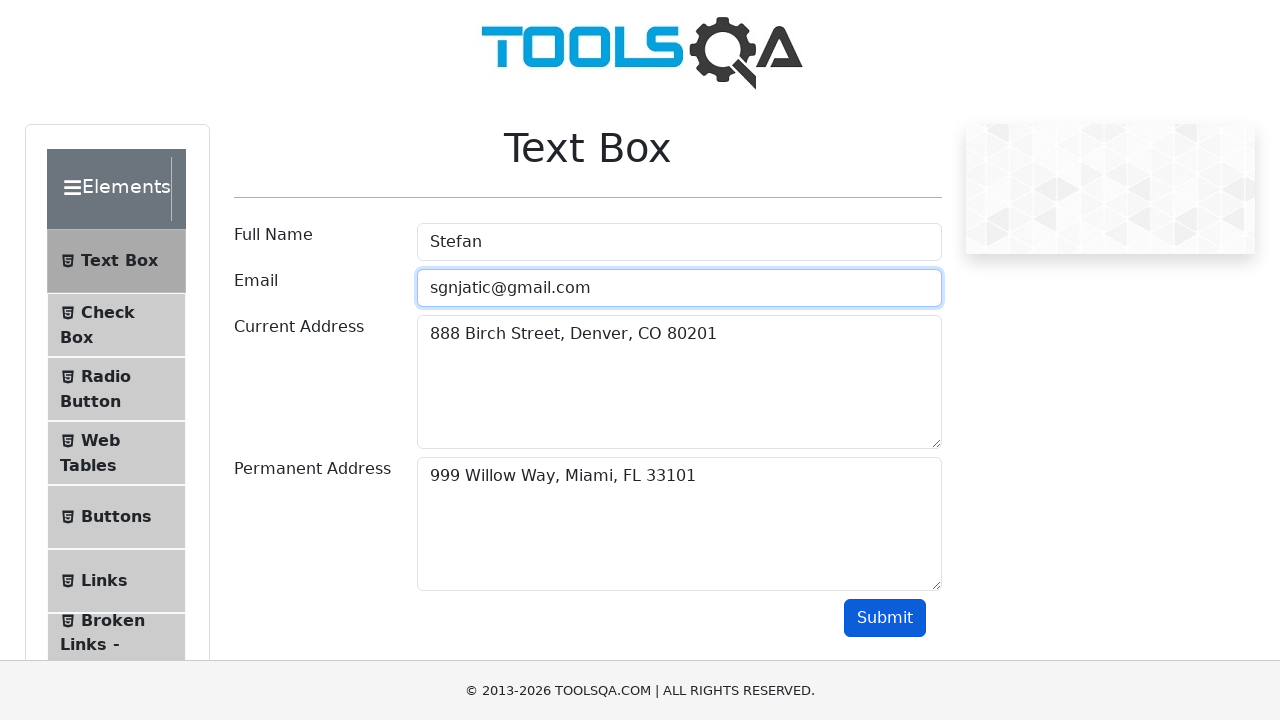

Verified that updated email output is displayed
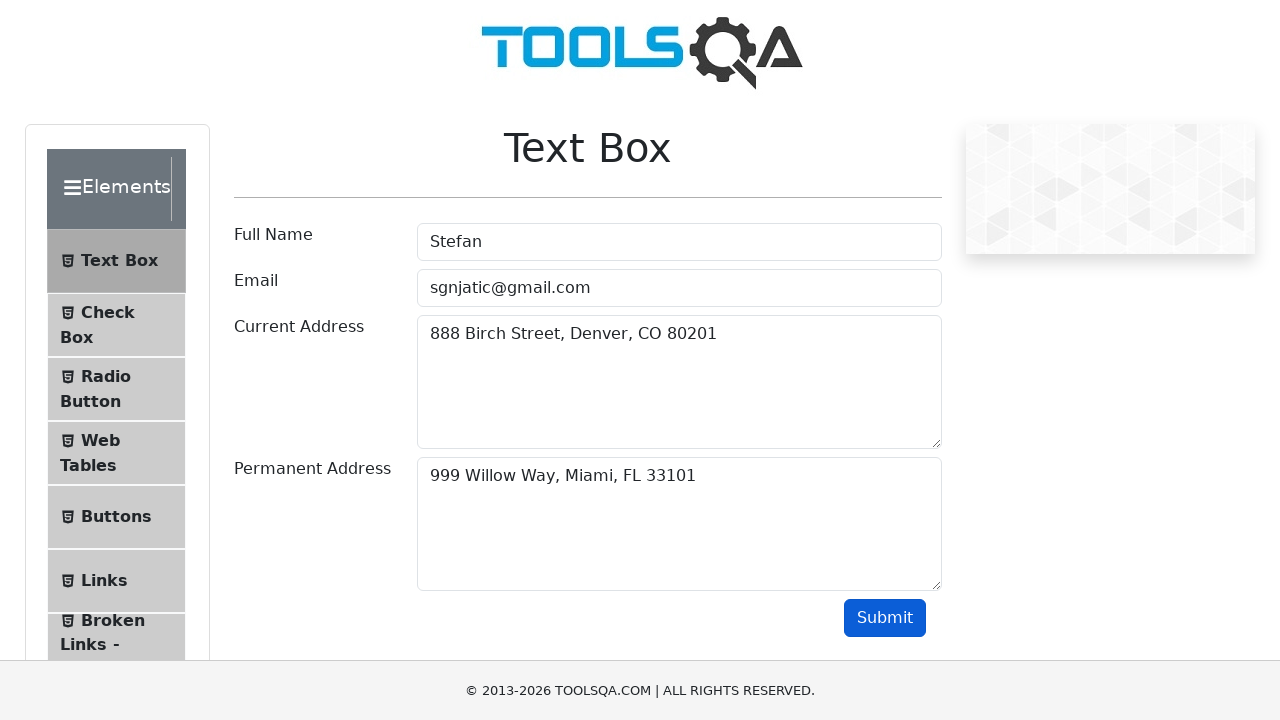

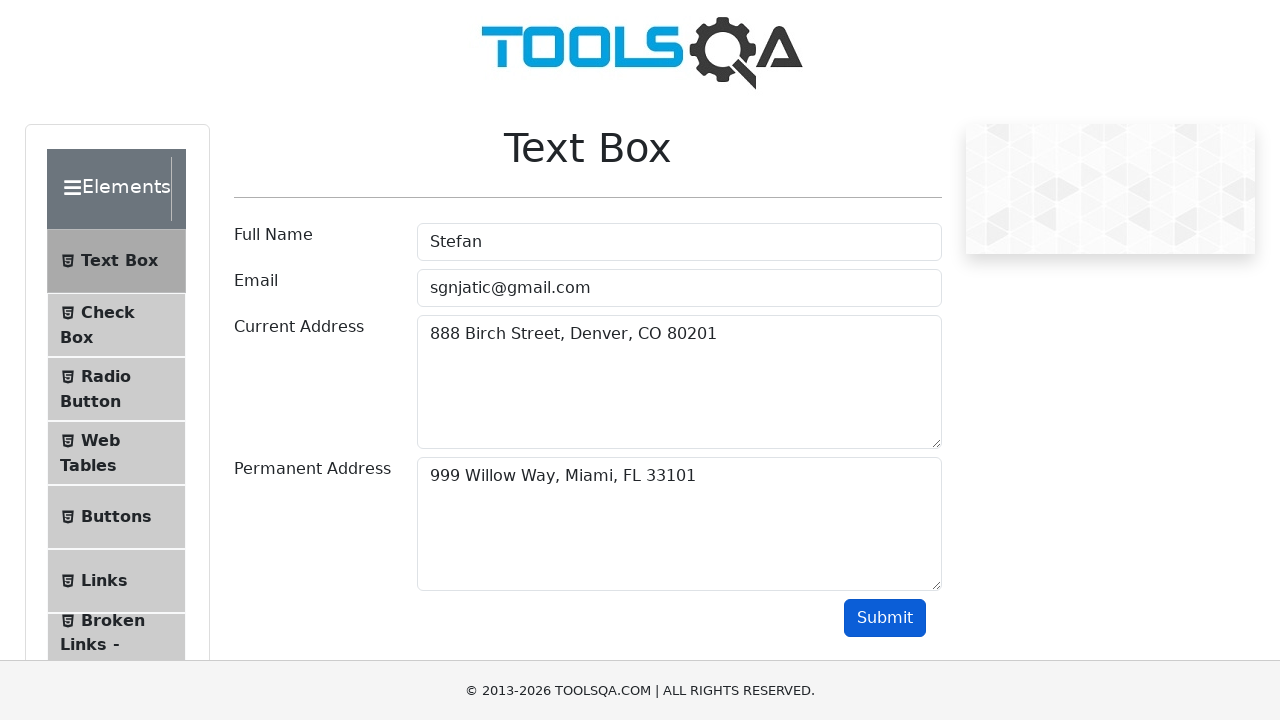